Tests dropdown selection functionality by selecting an option from a dropdown menu

Starting URL: https://the-internet.herokuapp.com/?ref=hackernoon.com

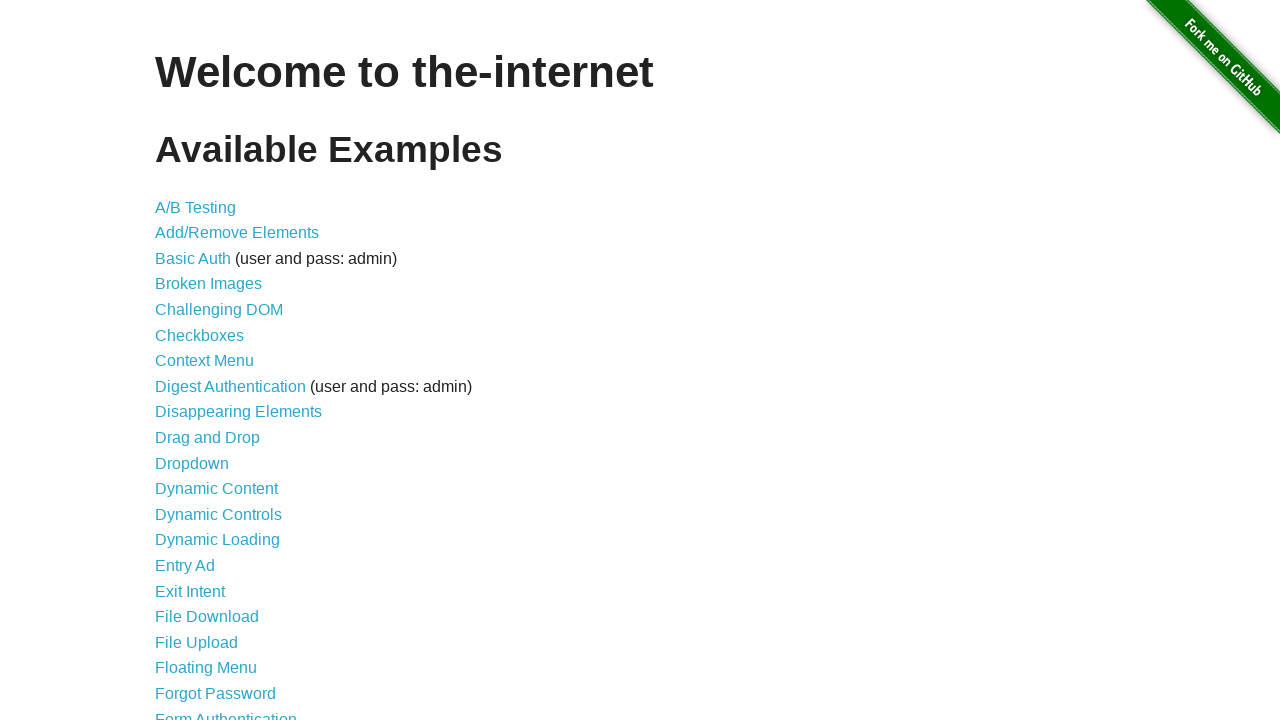

Clicked on Dropdown link at (192, 463) on xpath=//a[contains(text(),'Dropdown')]
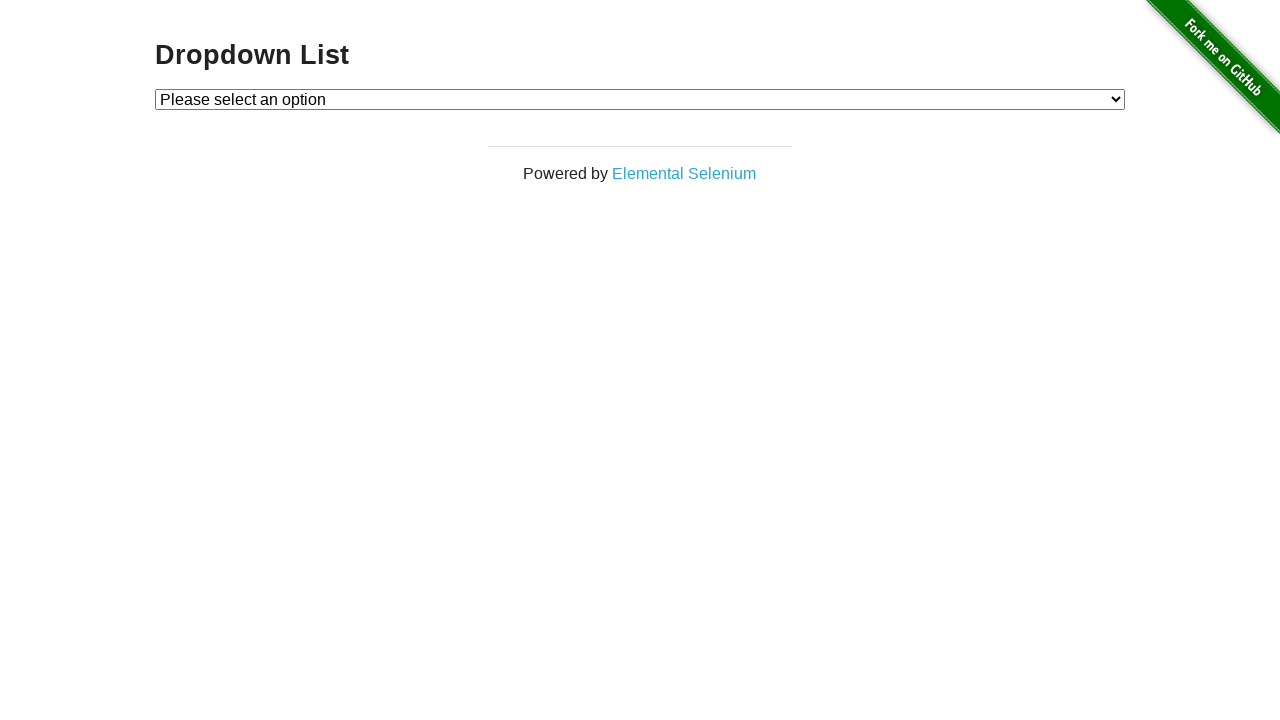

Selected option 2 from dropdown menu on #dropdown
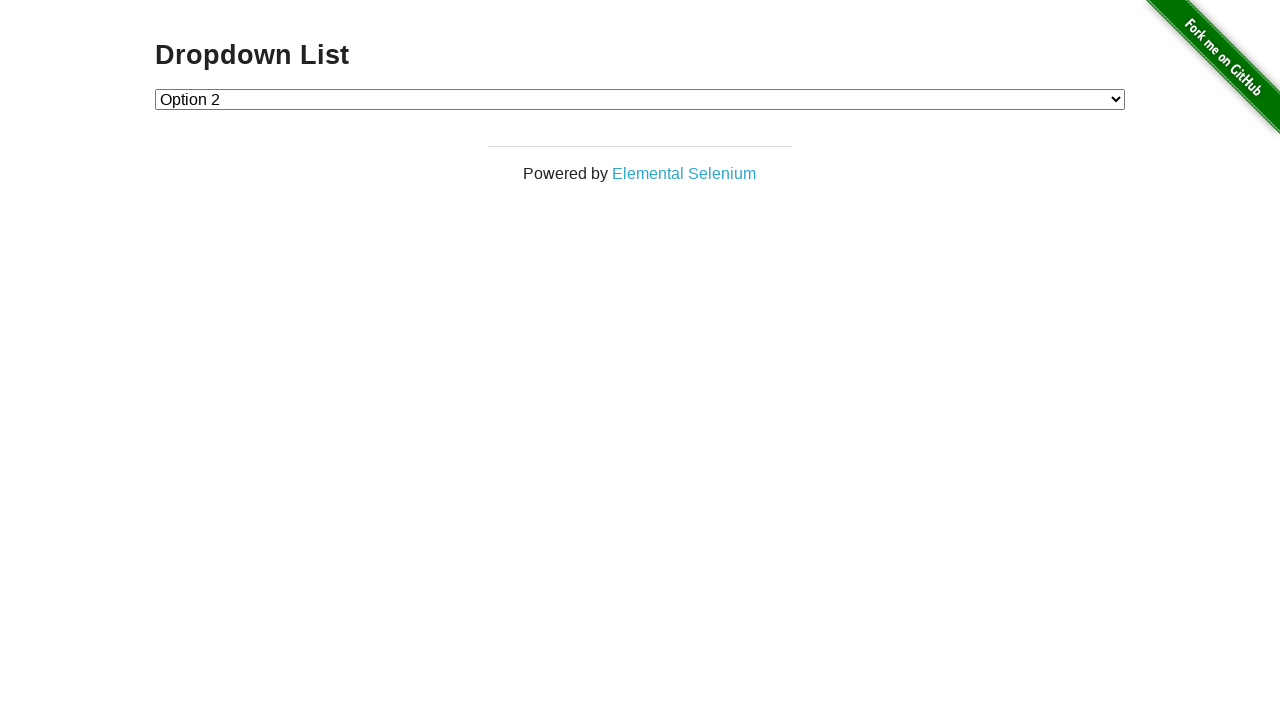

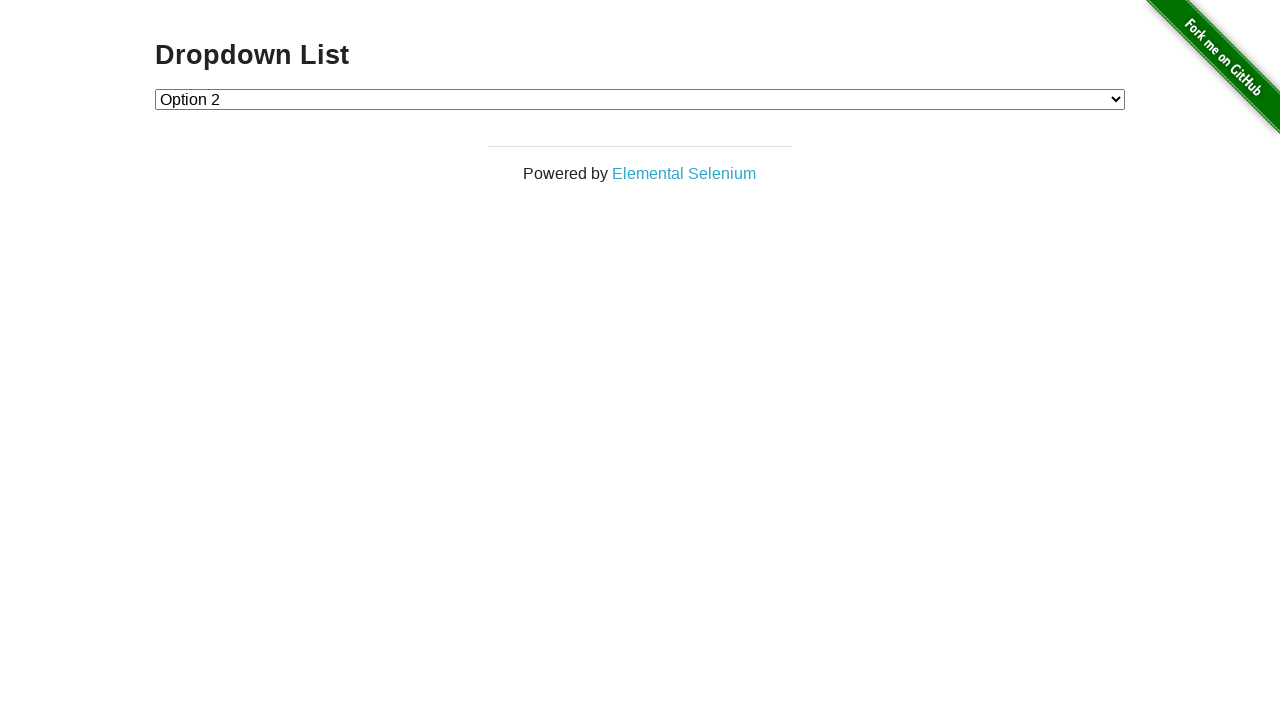